Tests adding a Samsung Galaxy S6 product to cart on an e-commerce site, handling the alert confirmation, and navigating back to the homepage

Starting URL: https://www.demoblaze.com/index.html

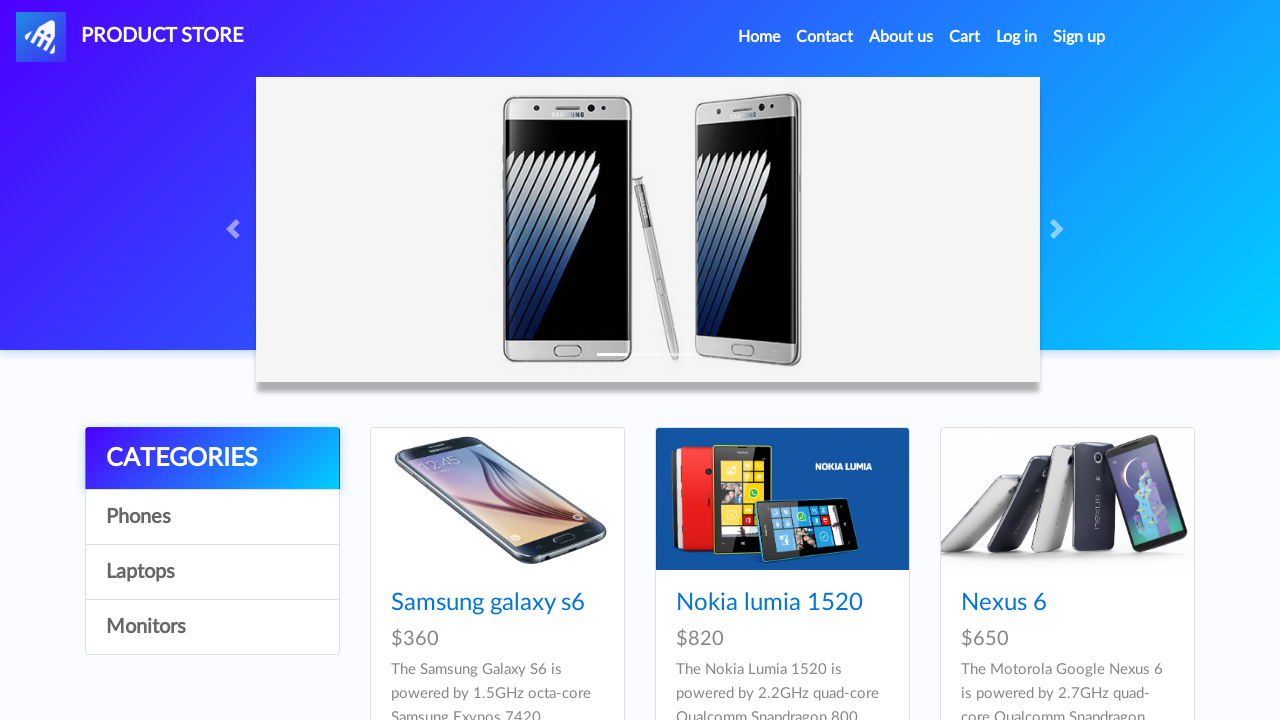

Clicked on Samsung Galaxy S6 product link at (488, 603) on text=Samsung galaxy s6
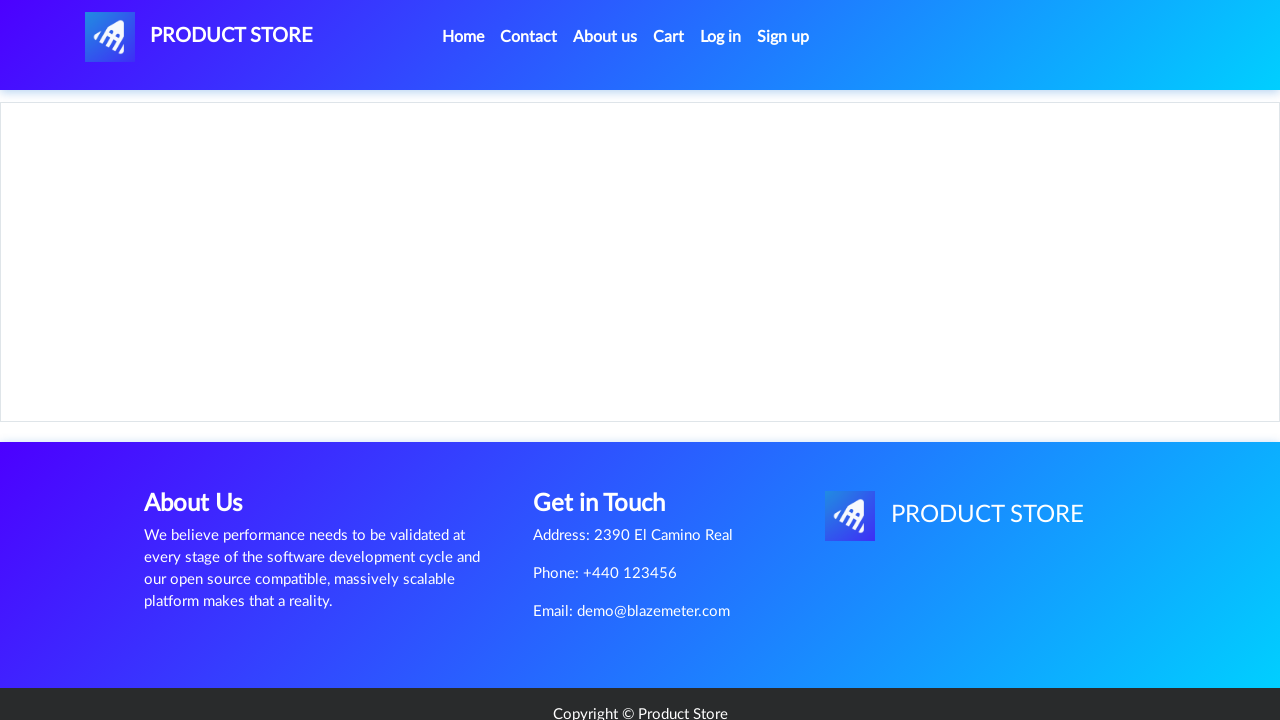

Clicked 'Add to cart' button at (610, 440) on text=Add to cart
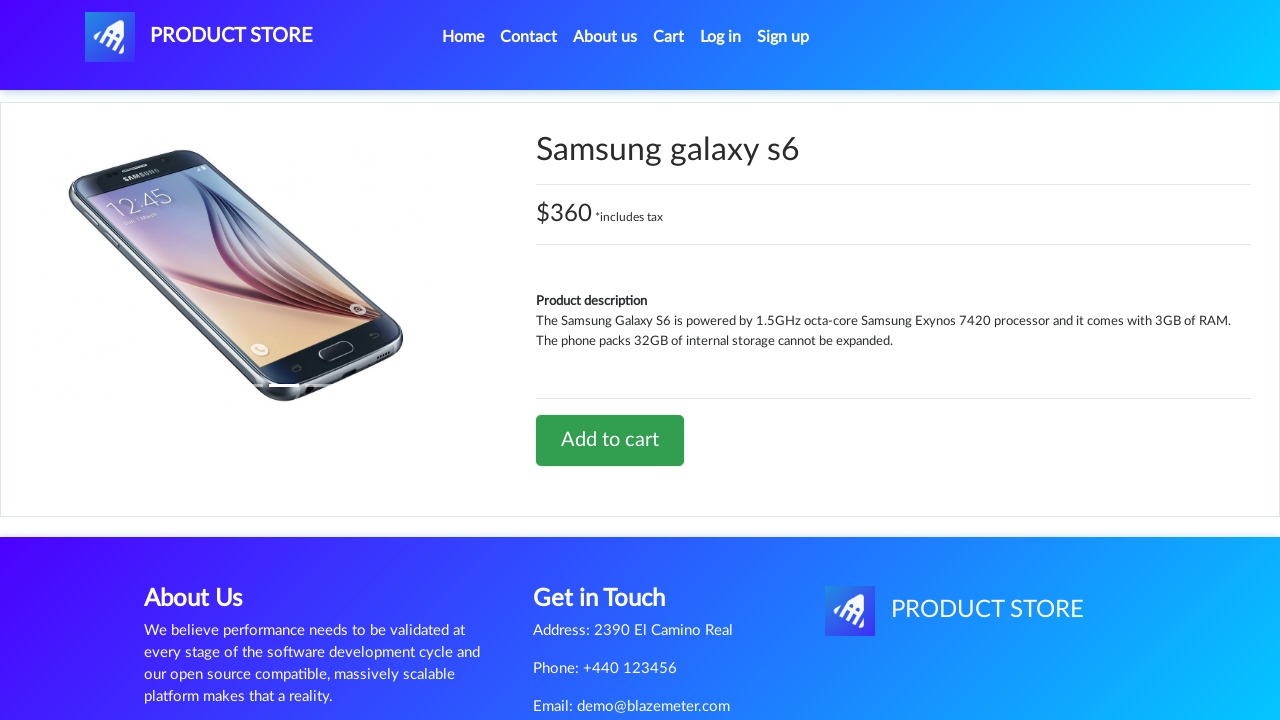

Alert dialog accepted
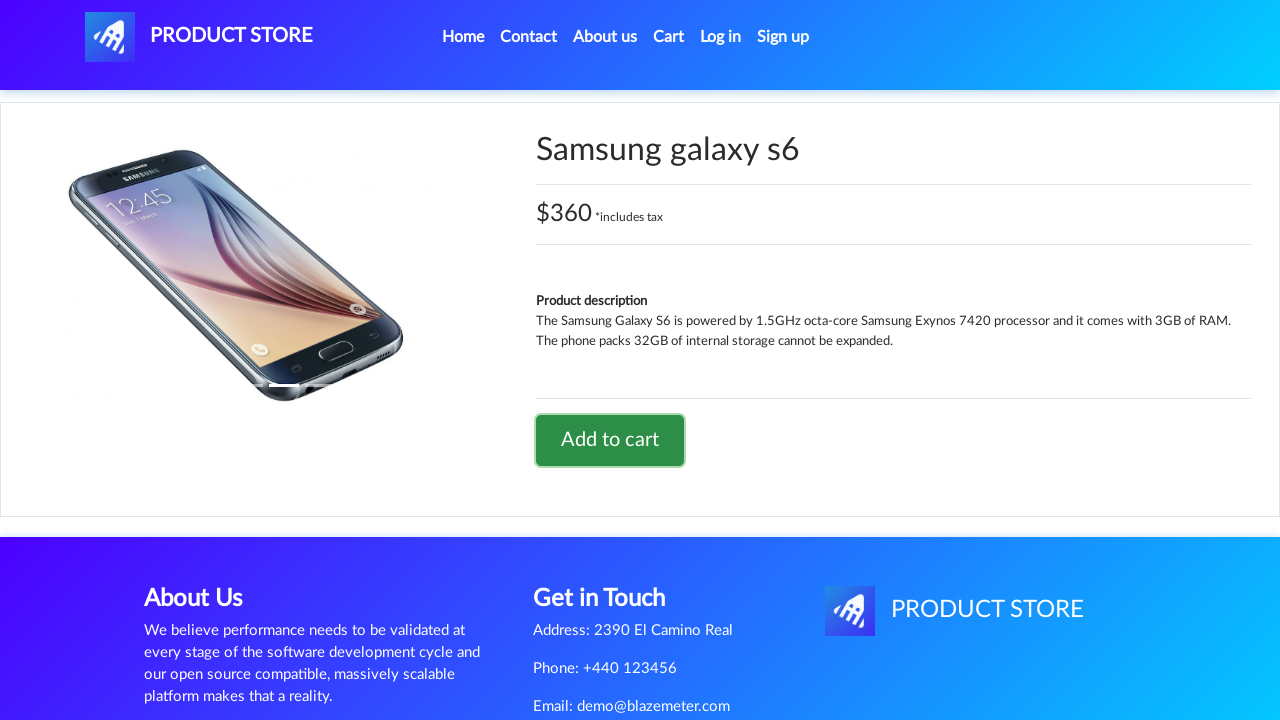

Clicked 'PRODUCT STORE' to return to homepage at (199, 37) on #nava
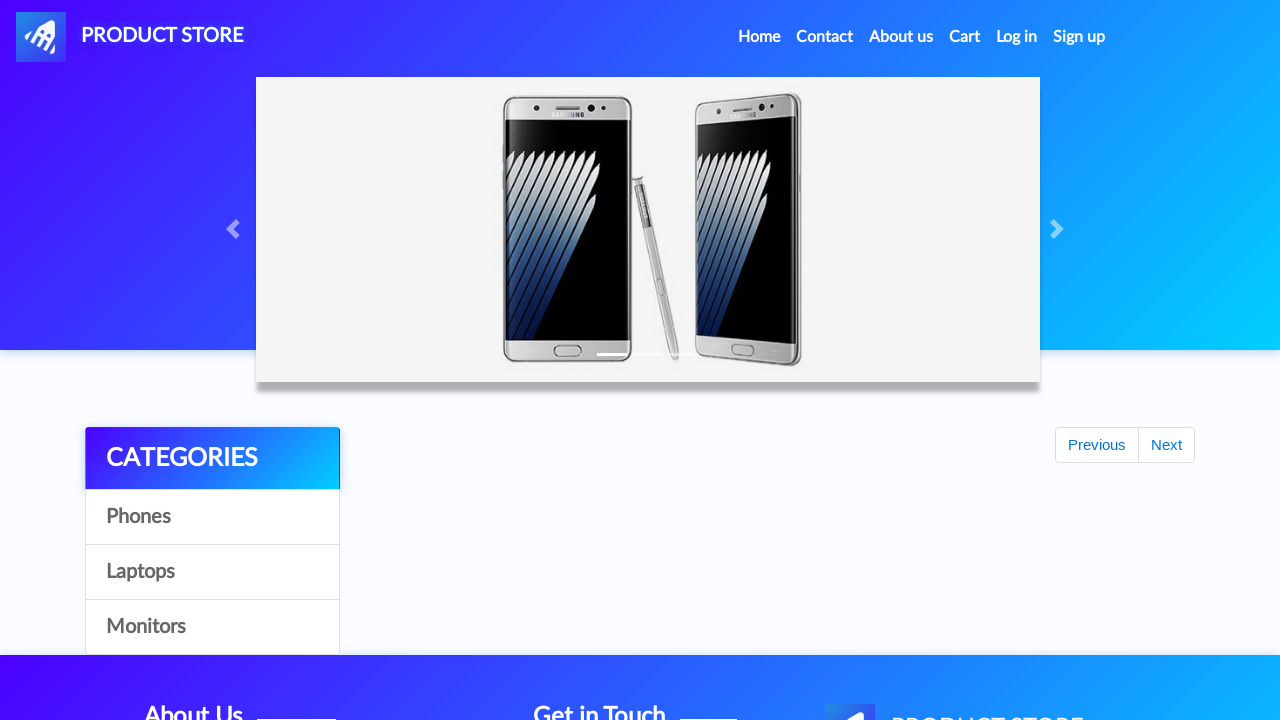

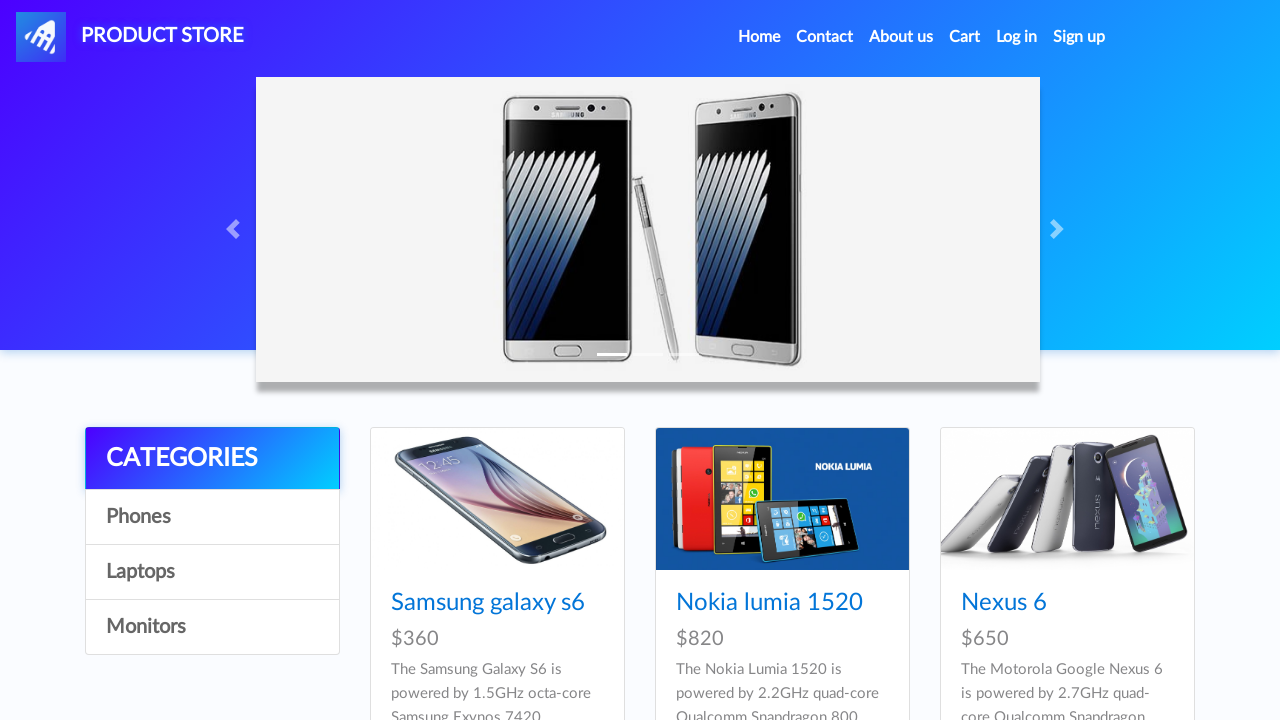